Tests the Add/Remove Elements functionality by clicking the Add Element button, verifying the Delete button appears, clicking Delete, and verifying the page header remains visible.

Starting URL: https://the-internet.herokuapp.com/add_remove_elements/

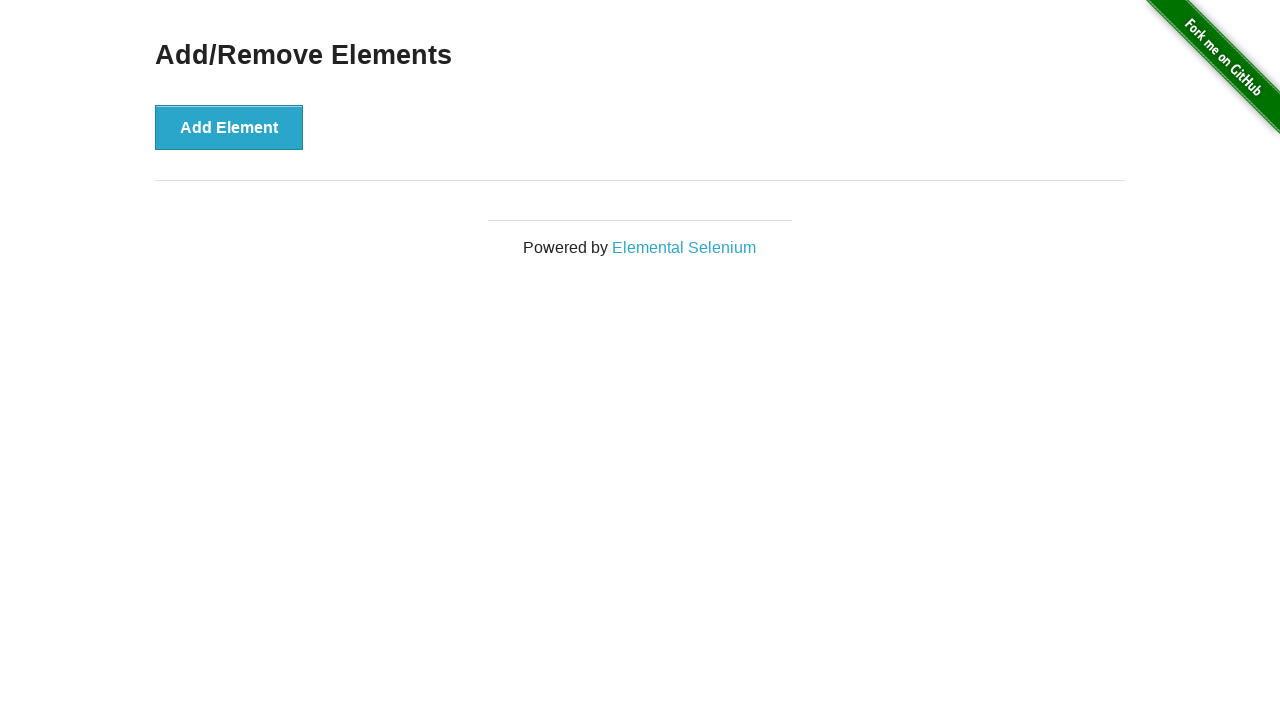

Clicked the 'Add Element' button at (229, 127) on xpath=//*[text()='Add Element']
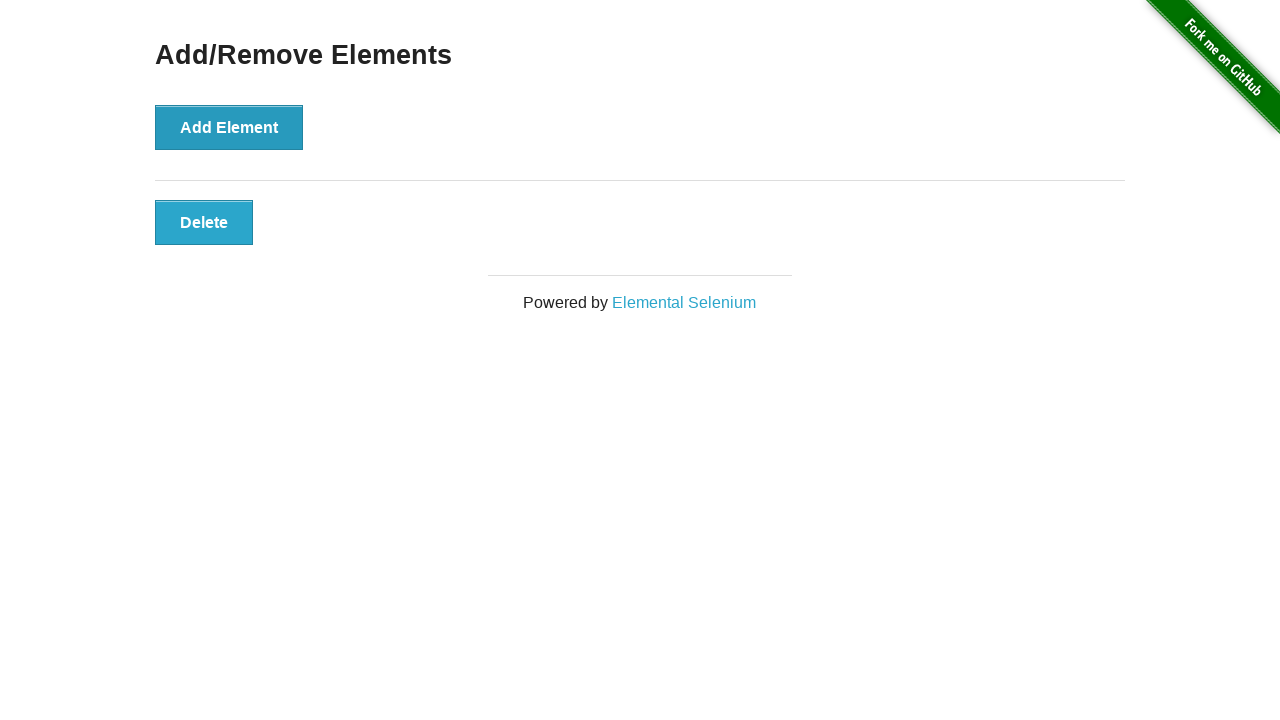

Delete button appeared after clicking Add Element
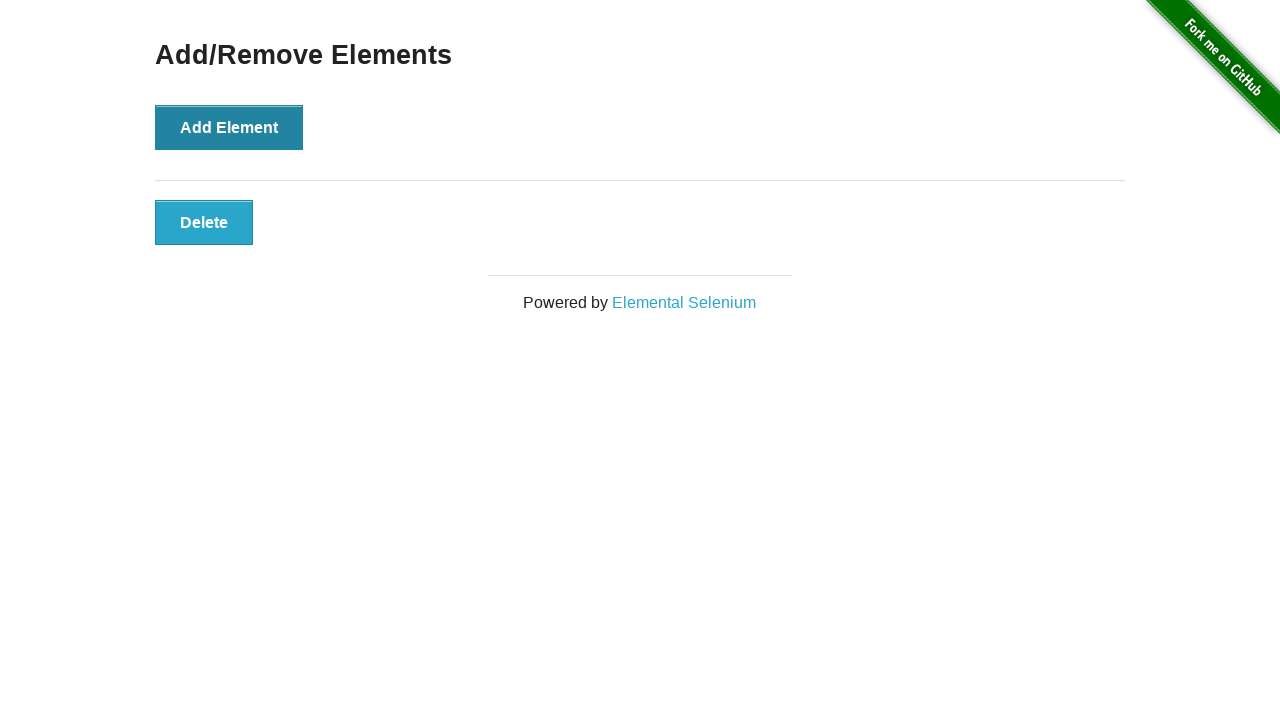

Located the Delete button element
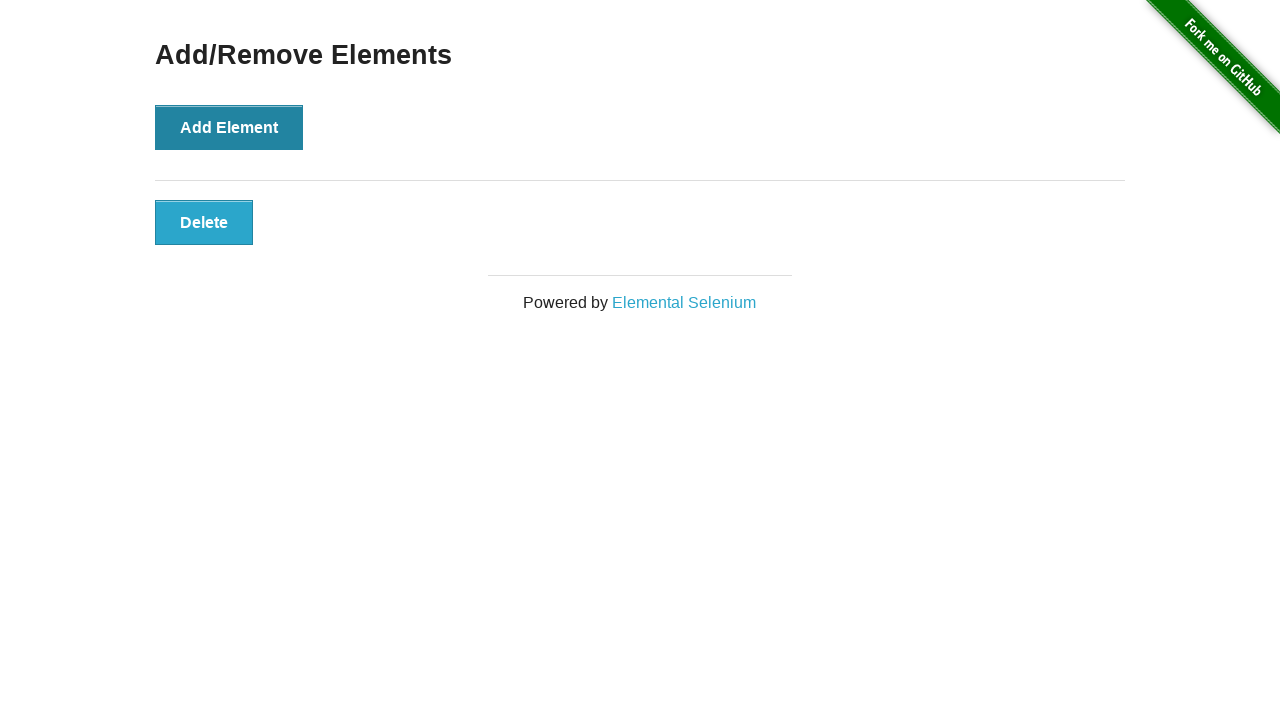

Verified Delete button is visible
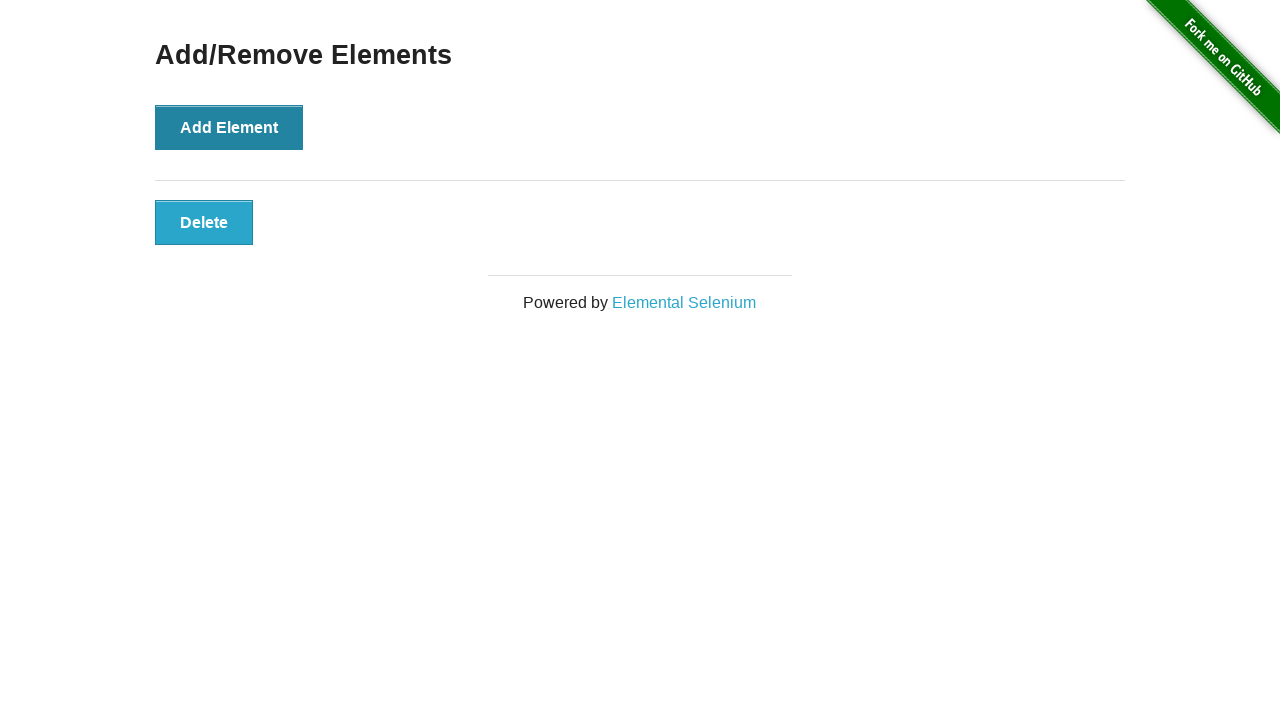

Clicked the Delete button at (204, 222) on xpath=//*[@onclick='deleteElement()']
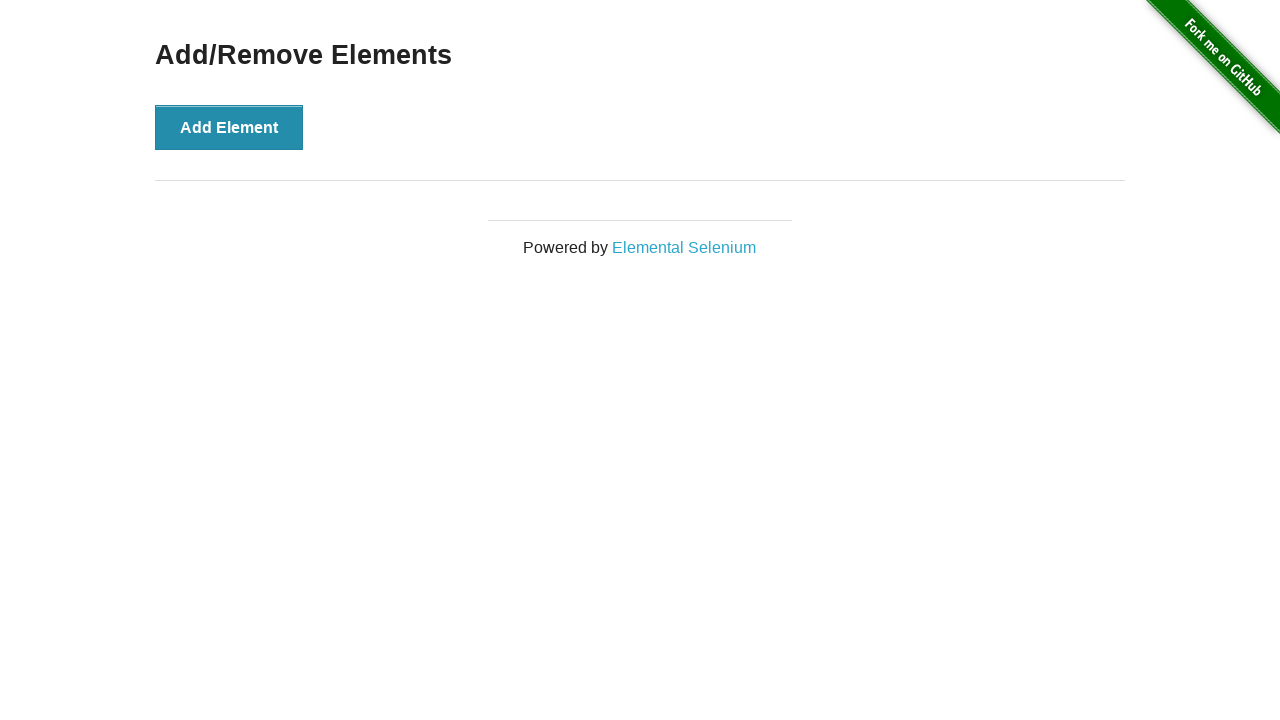

Located the page heading element
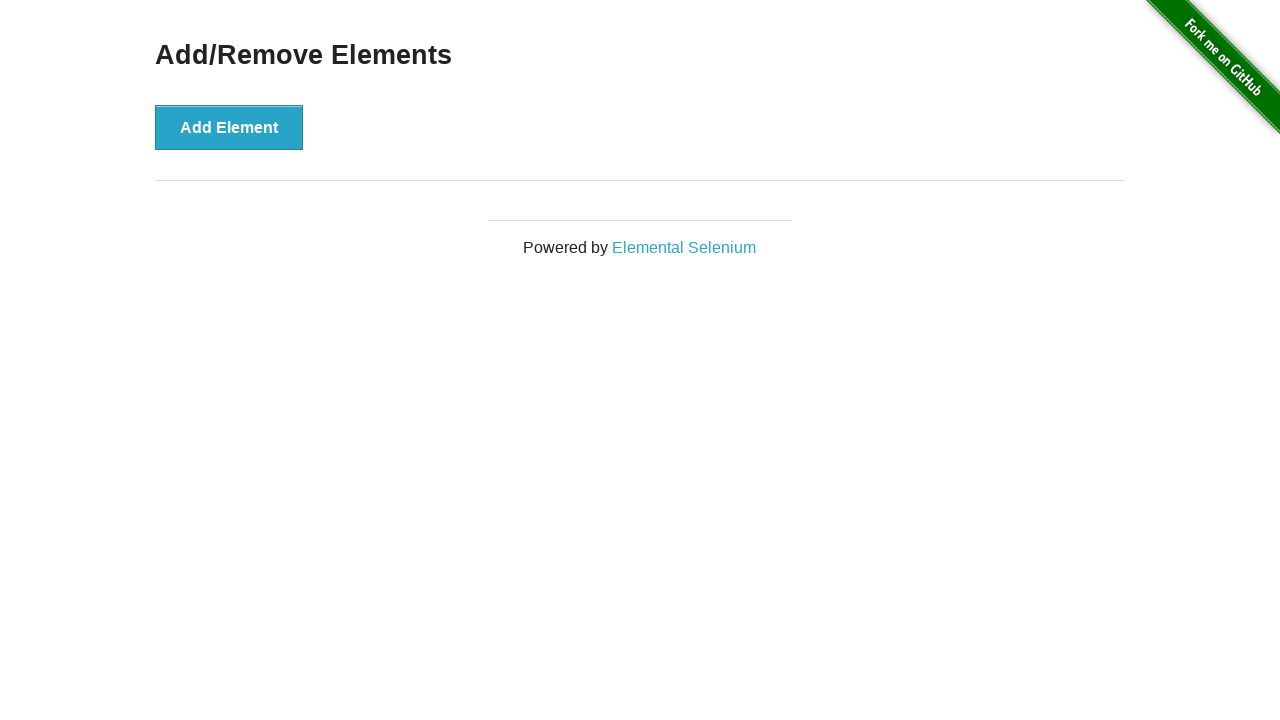

Verified 'Add/Remove Elements' heading is still visible after delete
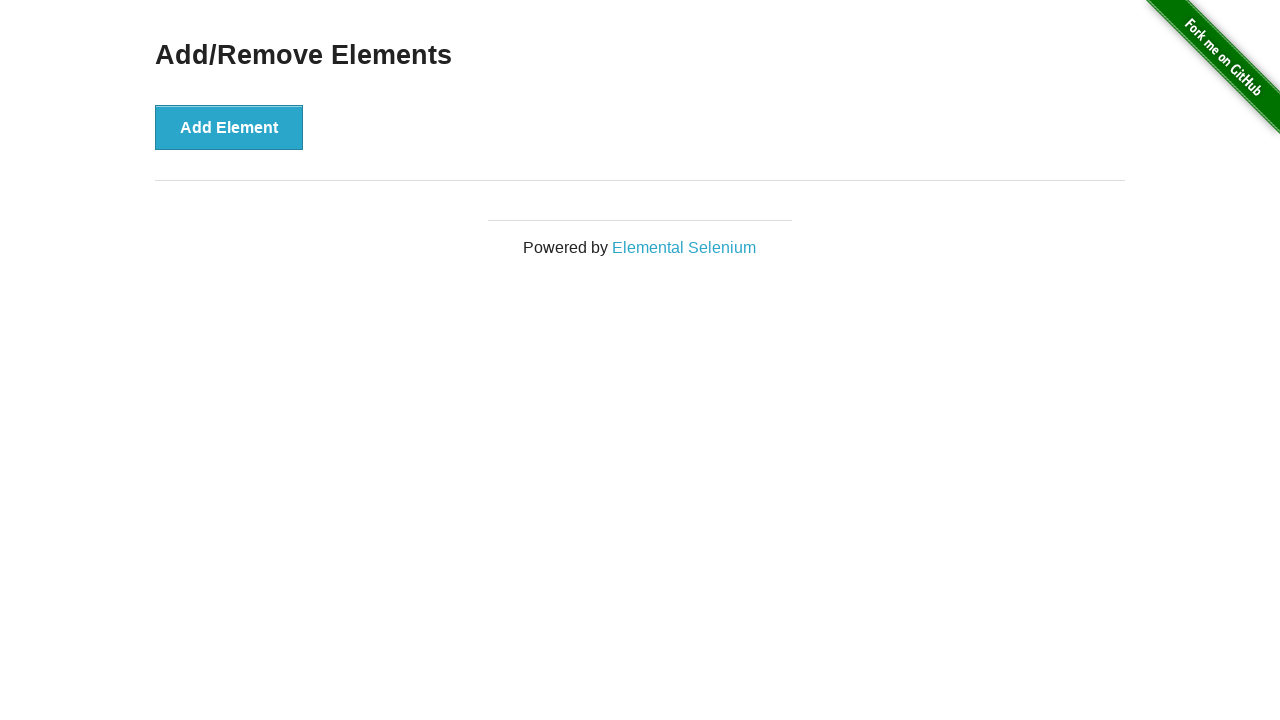

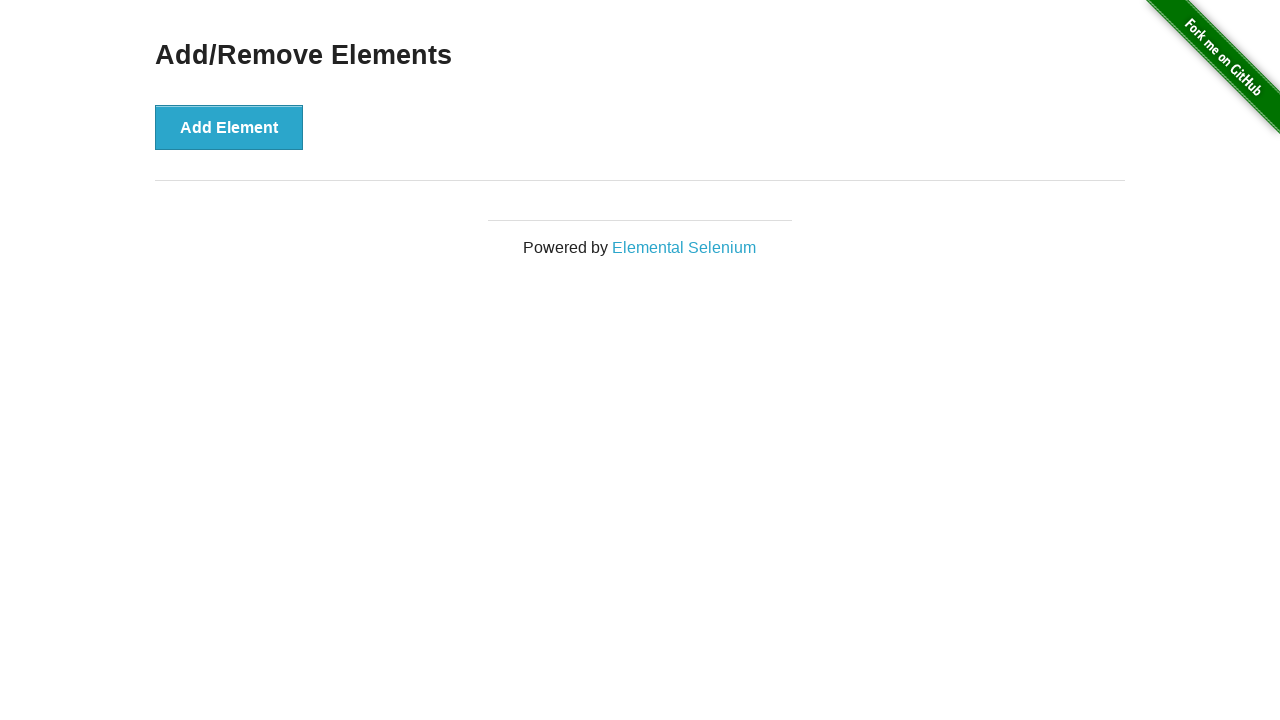